Tests dynamic loading functionality by clicking the Start button and verifying that "Hello World!" text appears after loading

Starting URL: https://the-internet.herokuapp.com/dynamic_loading/1

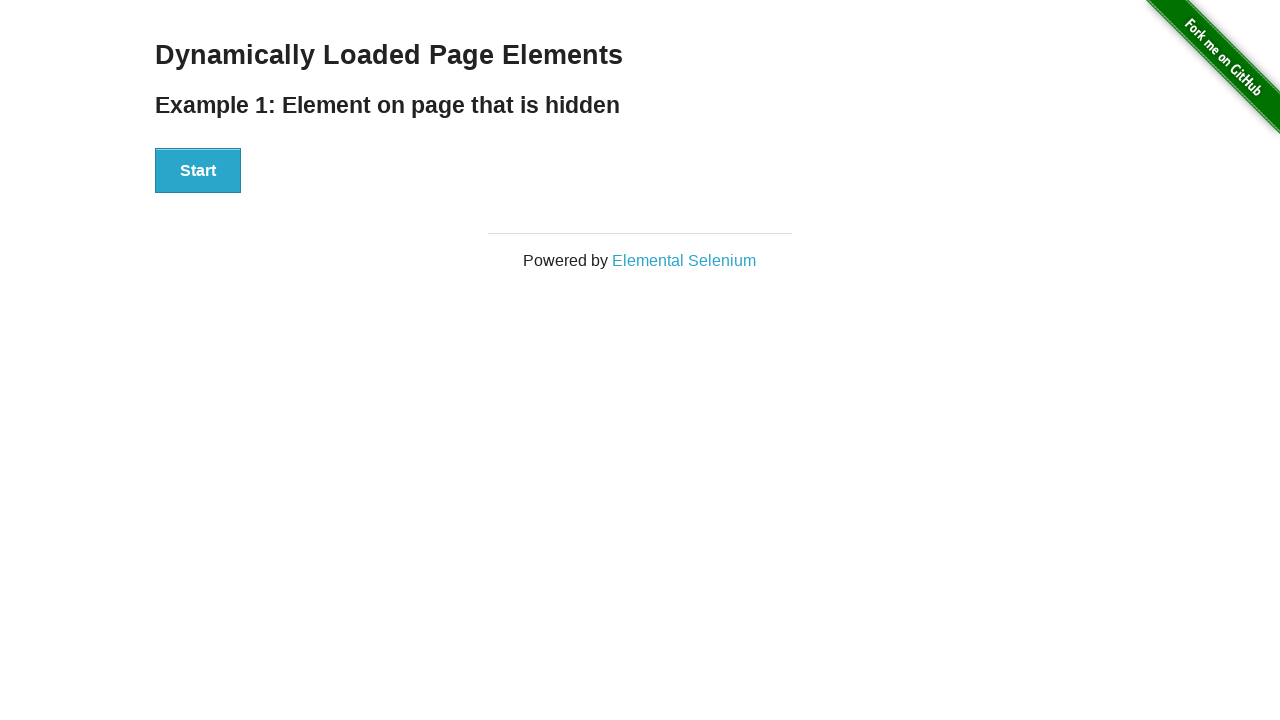

Clicked the Start button to trigger dynamic loading at (198, 171) on xpath=//div[@id='start']//button
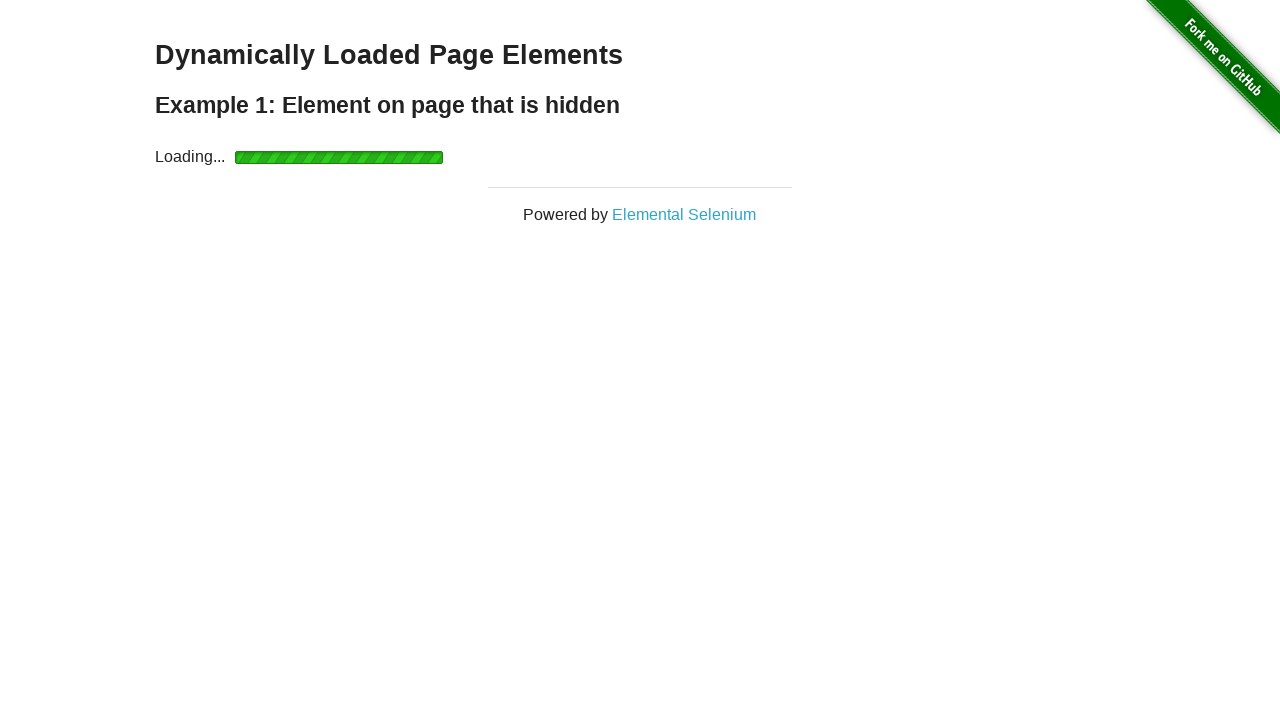

Waited for 'Hello World!' text to become visible after loading
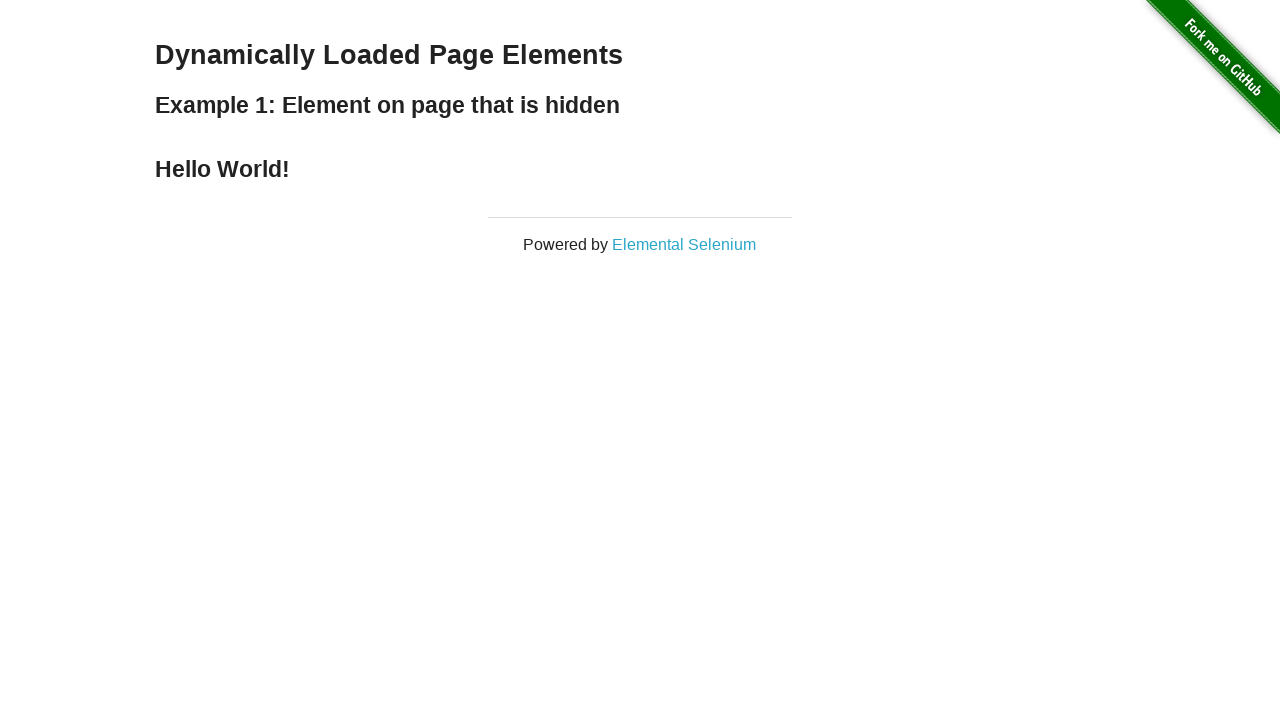

Located the 'Hello World!' element
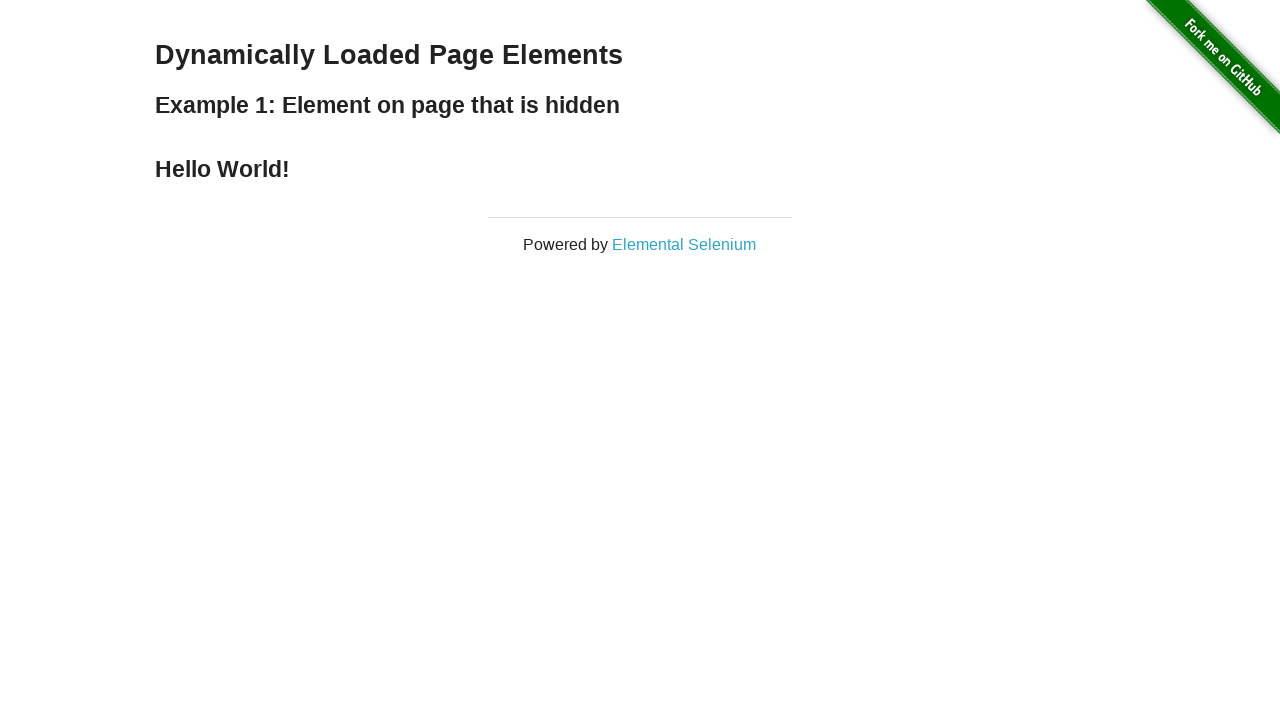

Verified that the element contains 'Hello World!' text
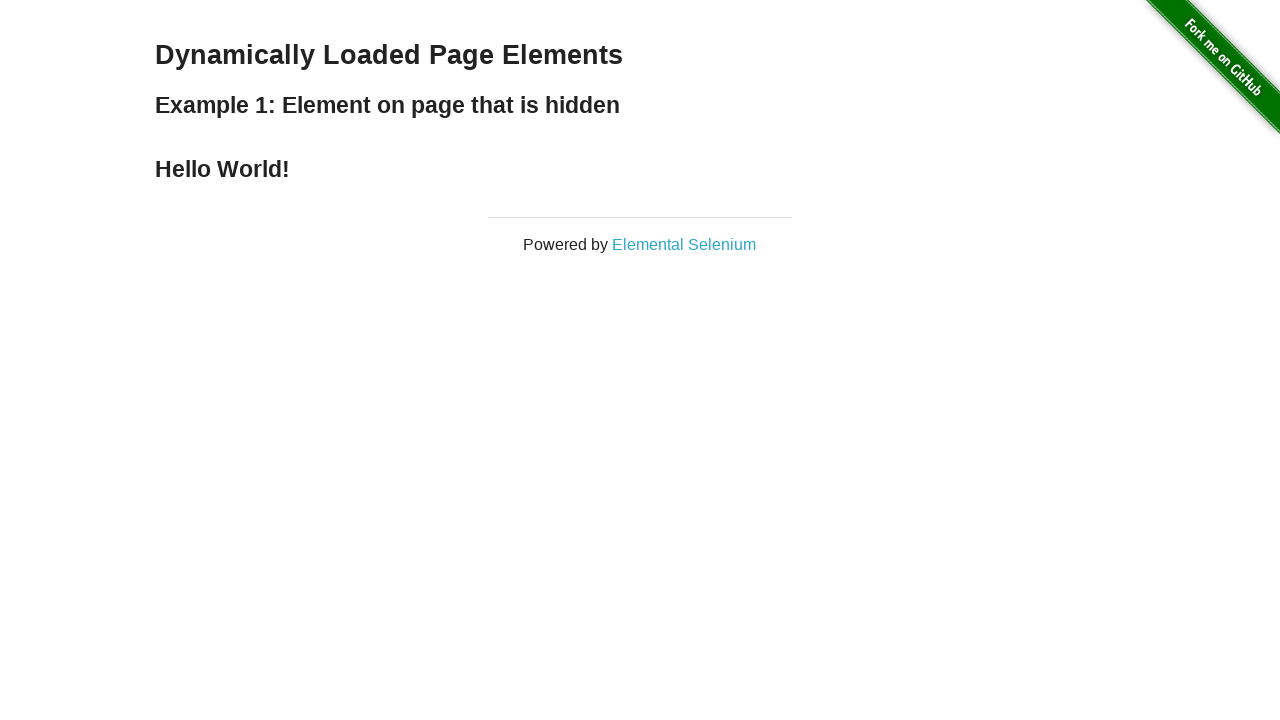

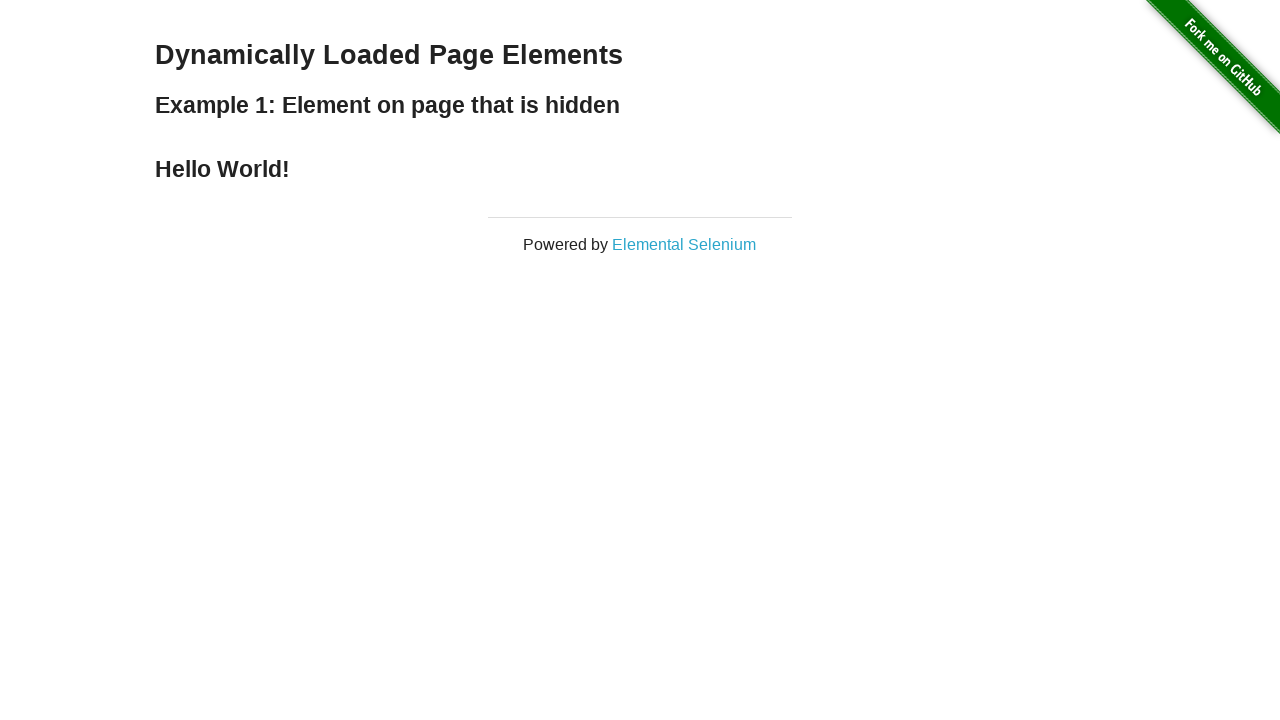